Navigates to an RPA challenge OCR website and waits for a table to load, verifying the table structure with rows and columns is present

Starting URL: https://rpachallengeocr.azurewebsites.net/

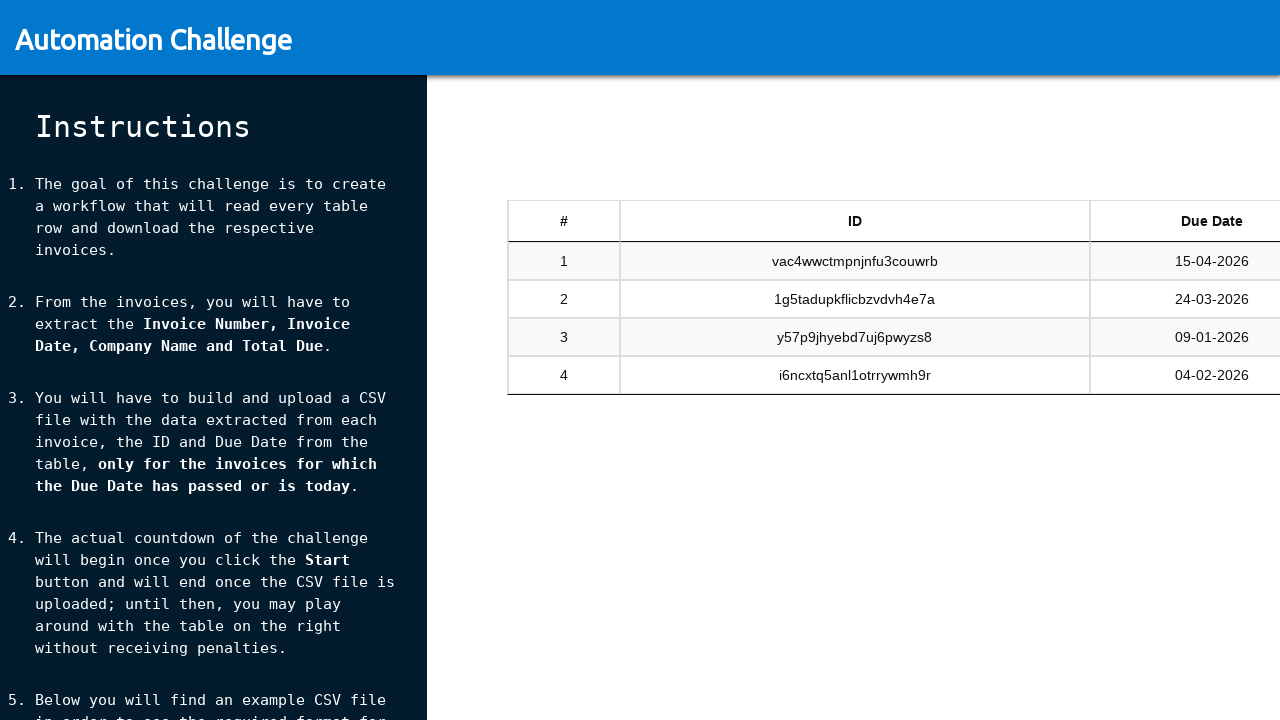

Navigated to RPA Challenge OCR website
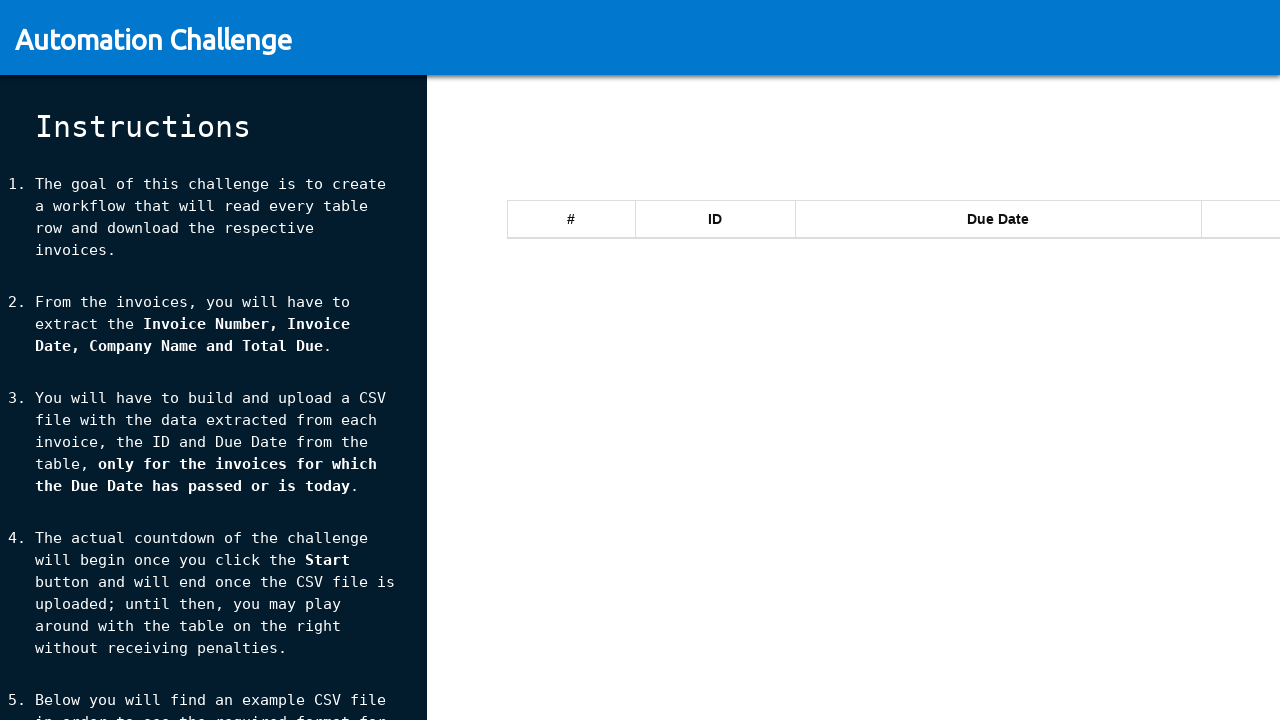

Table element loaded and became visible
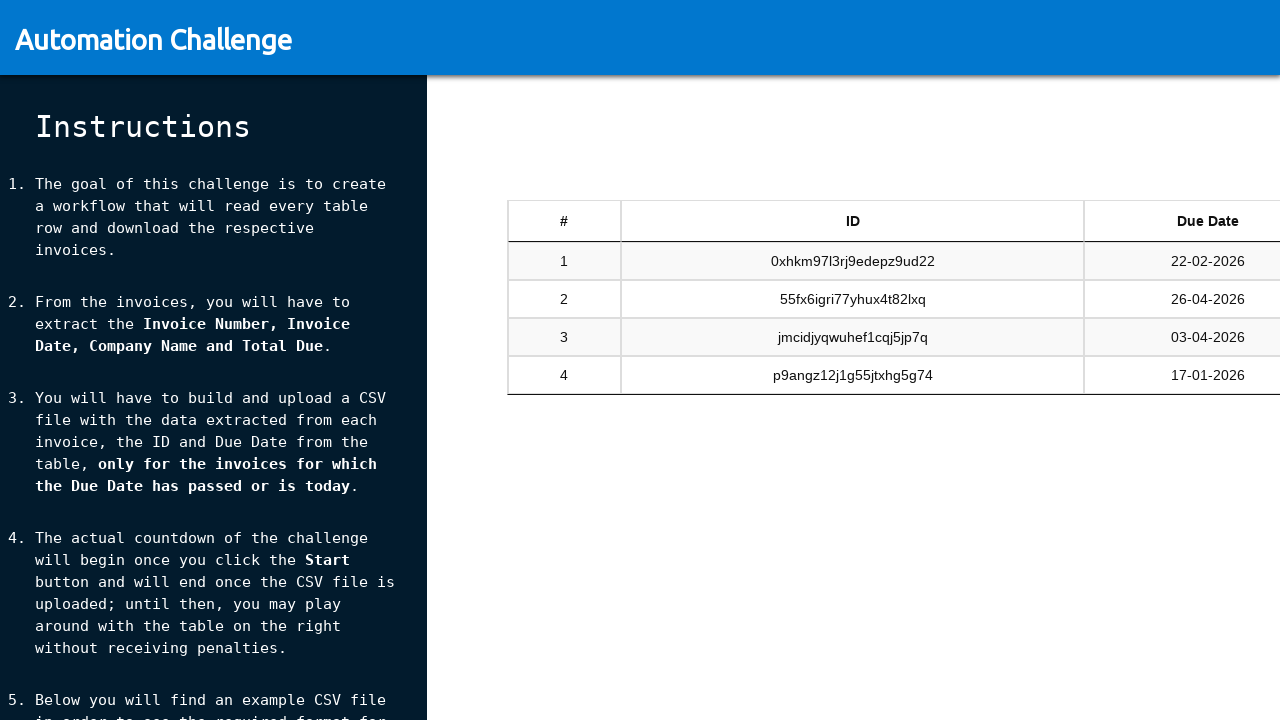

Table rows verified to be present in the DOM
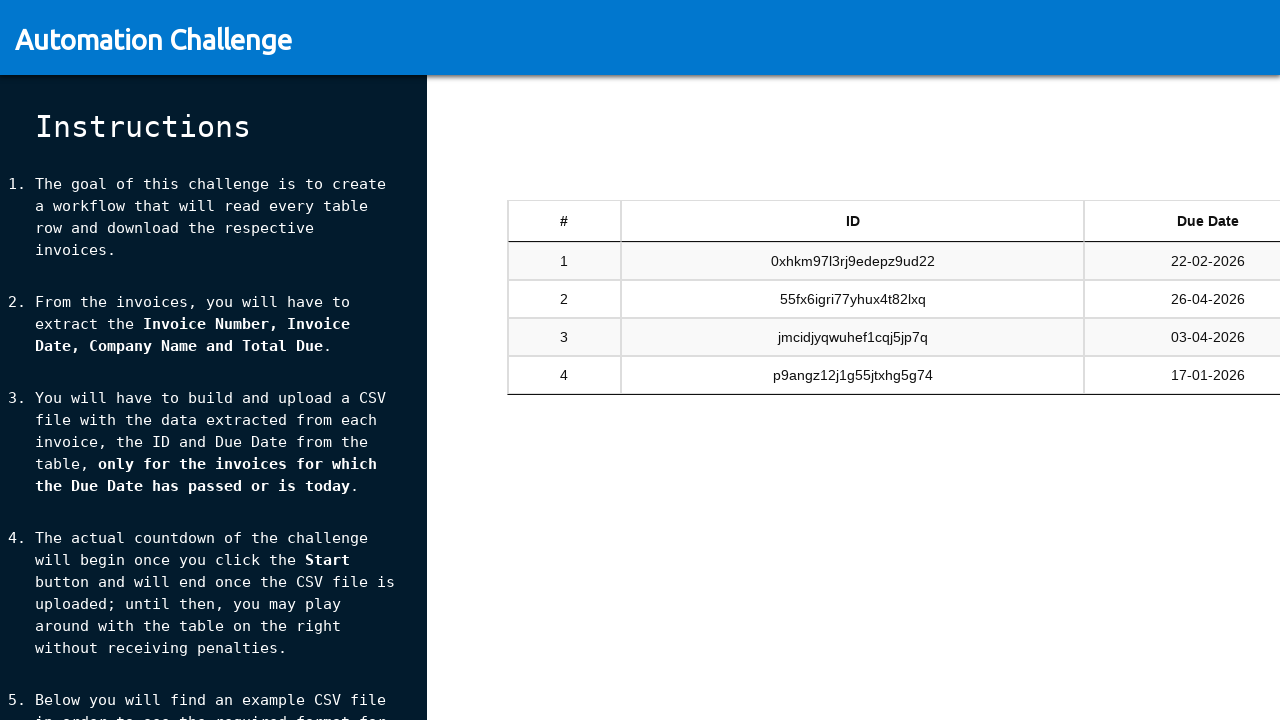

Table data cells verified to be present in the DOM
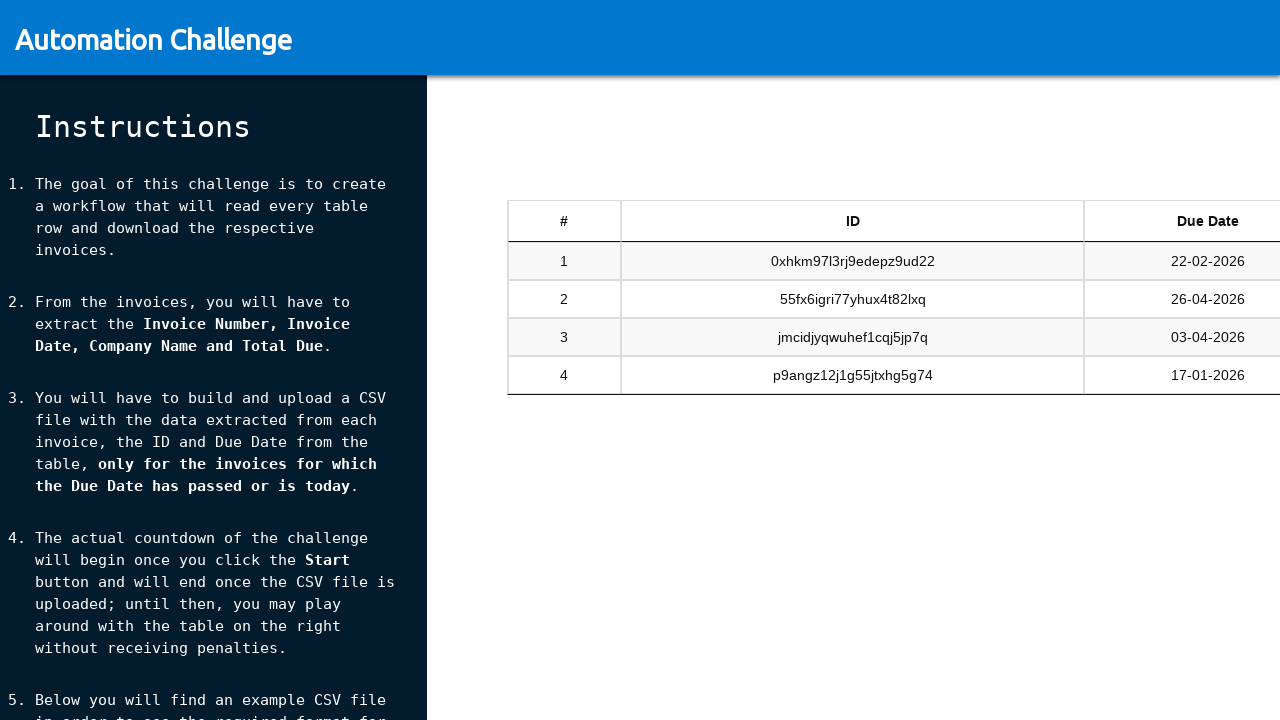

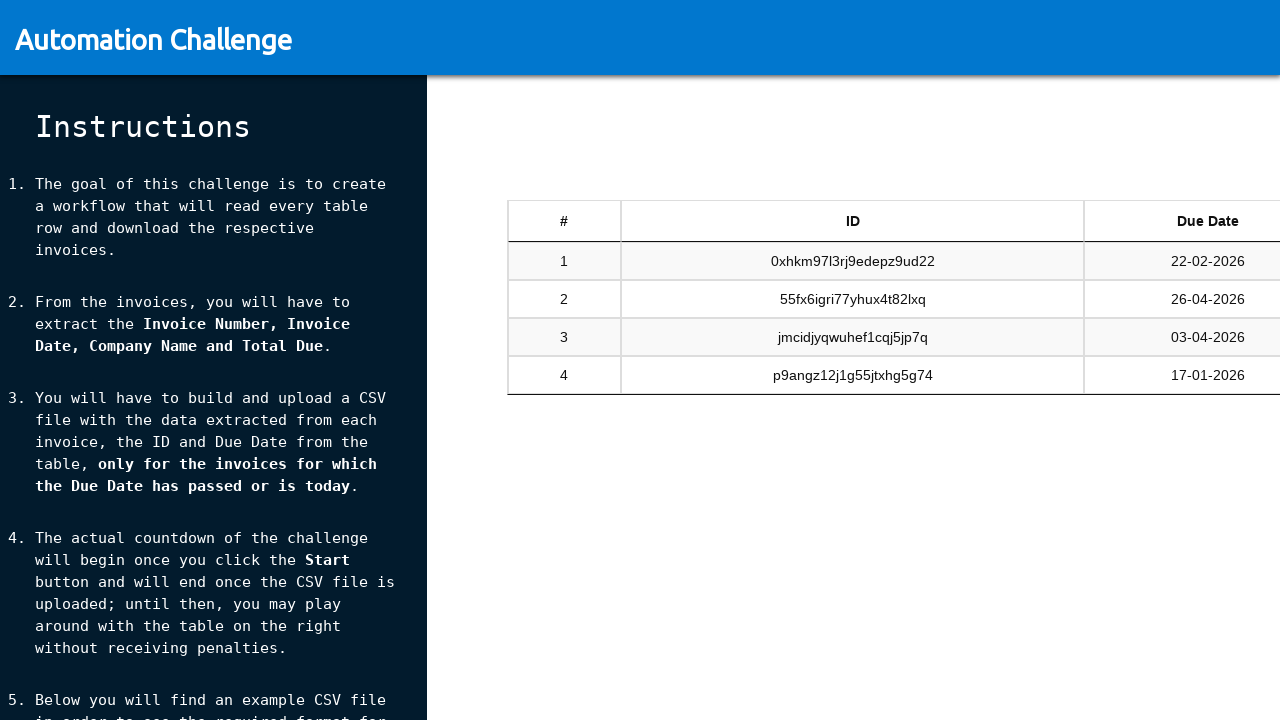